Tests keyboard actions on a text comparison tool by entering text, selecting all, copying, switching to another field, and pasting

Starting URL: https://text-compare.com/

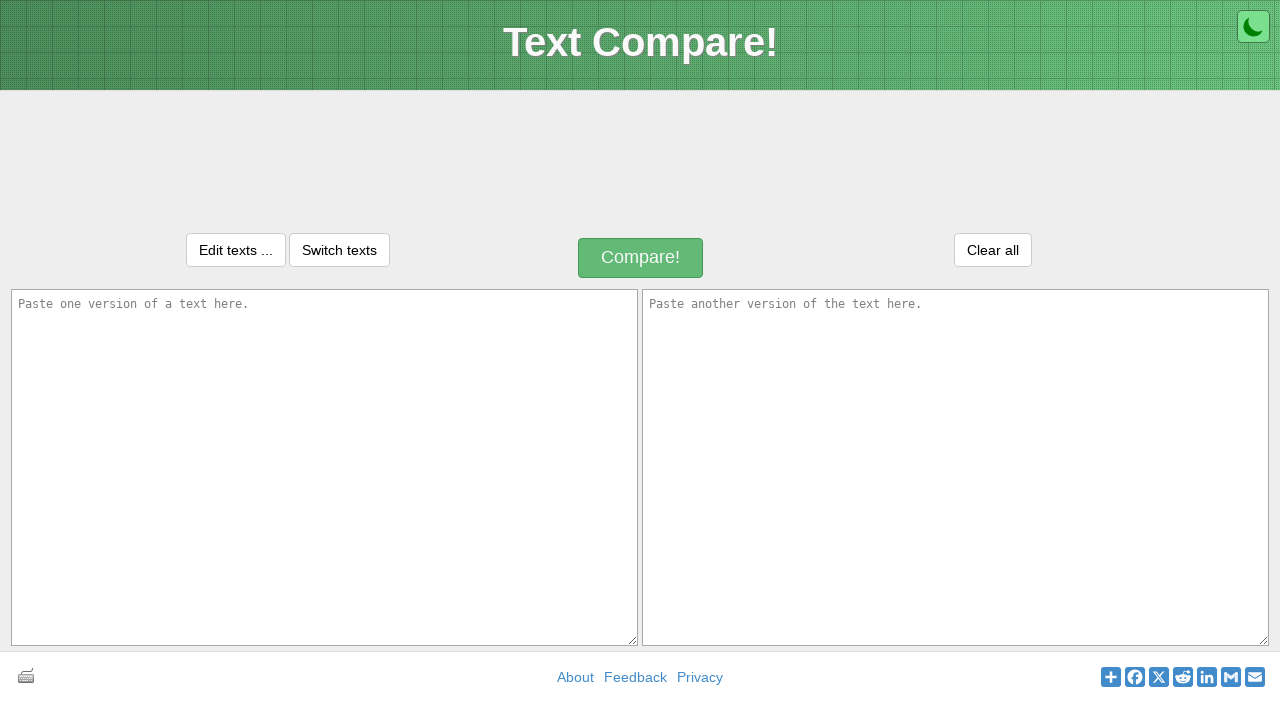

Entered 'Hello world!' in the first textarea on textarea#inputText1
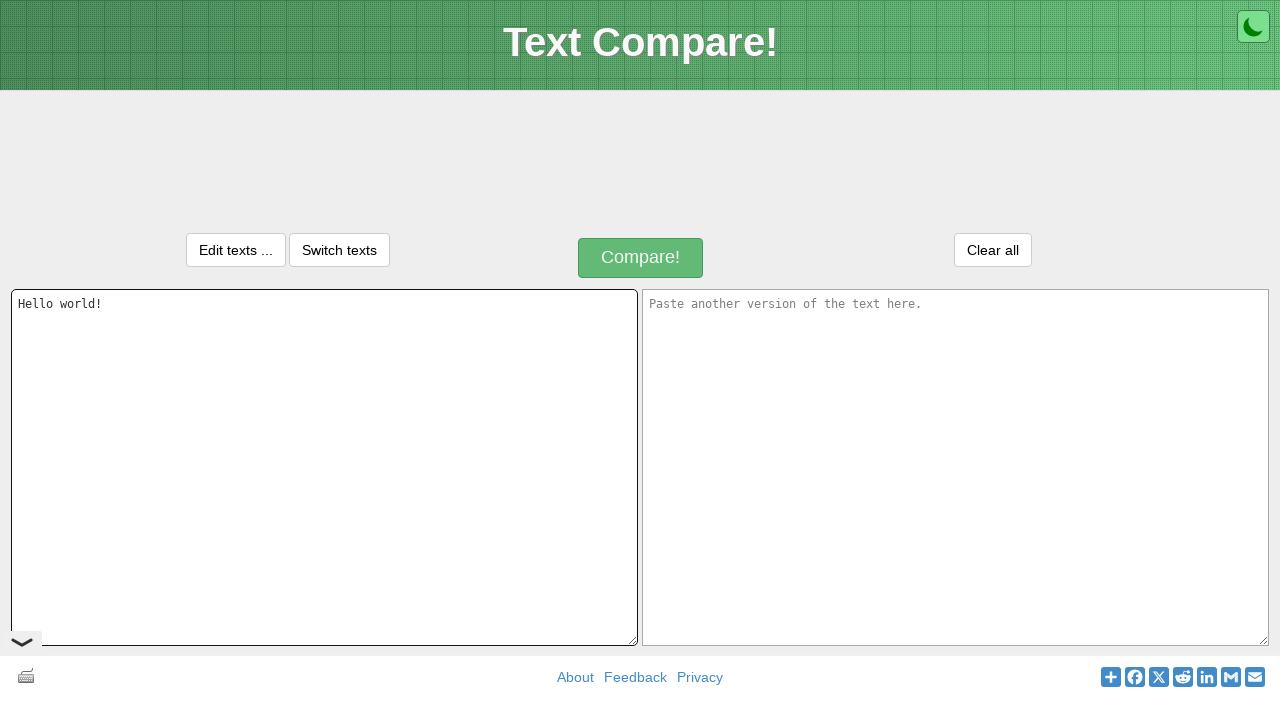

Selected all text in the first textarea using Ctrl+A on textarea#inputText1
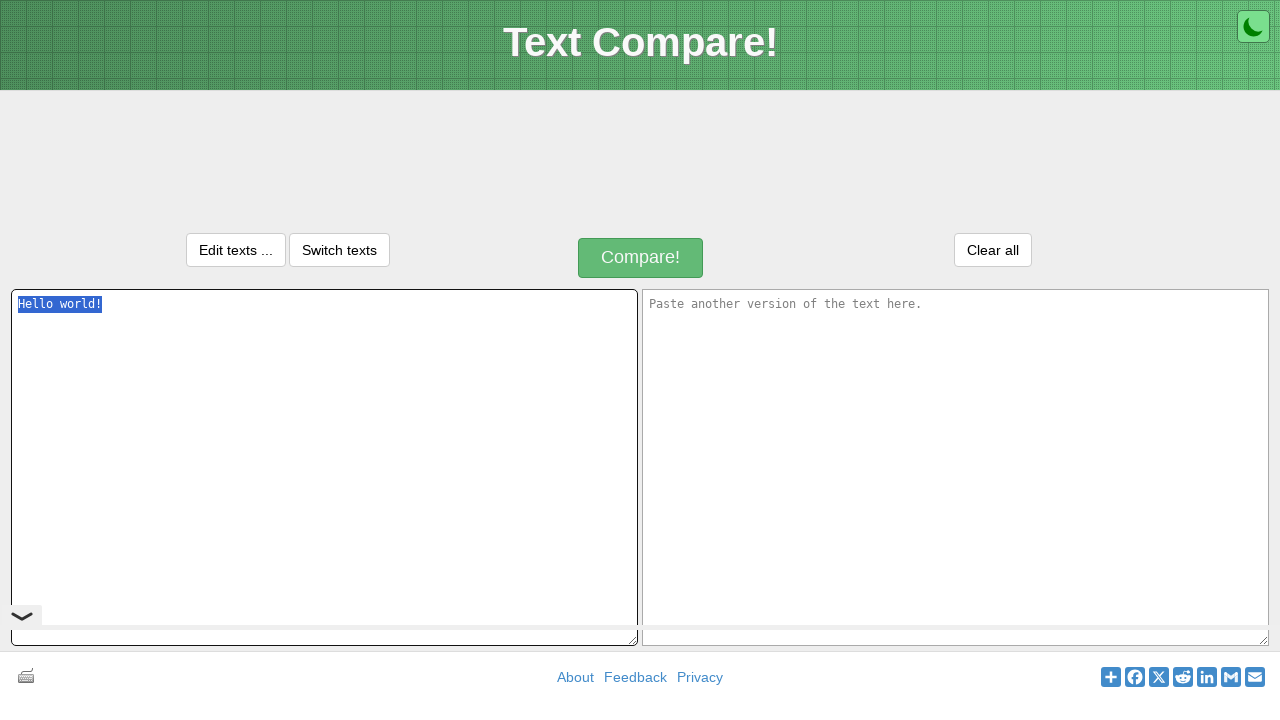

Copied selected text from the first textarea using Ctrl+C on textarea#inputText1
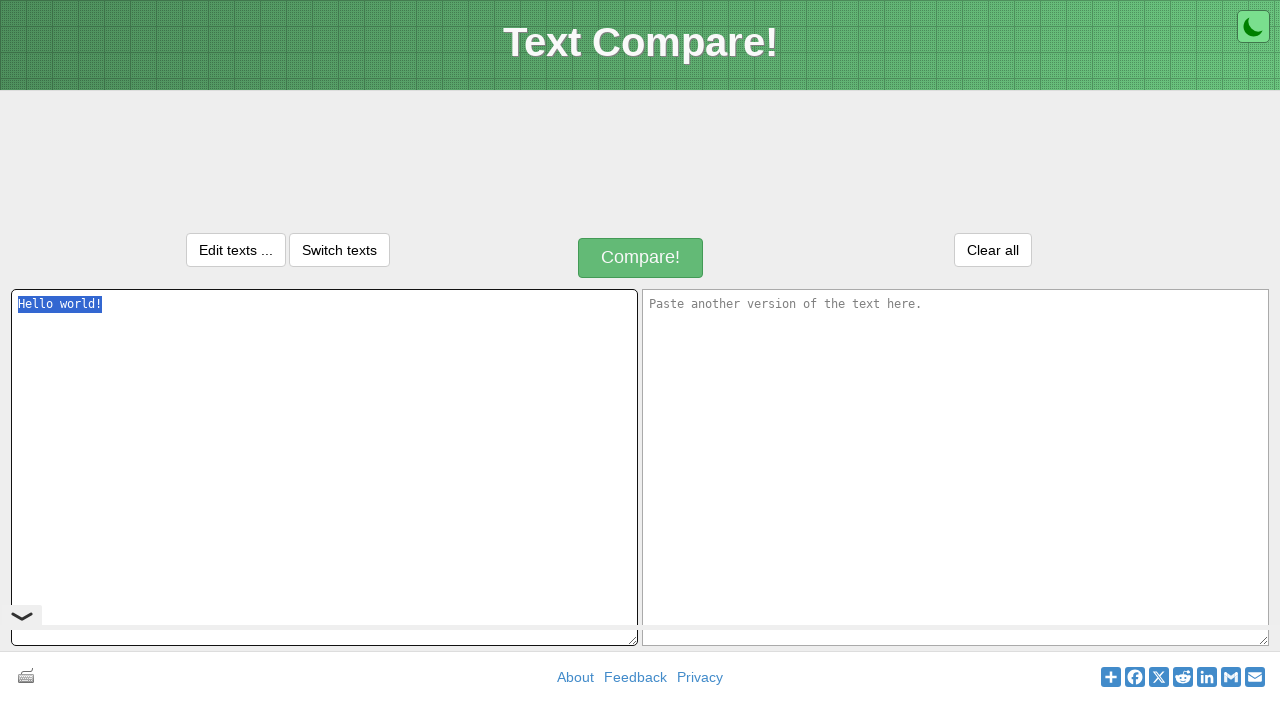

Pressed Tab to switch to the second textarea field on textarea#inputText1
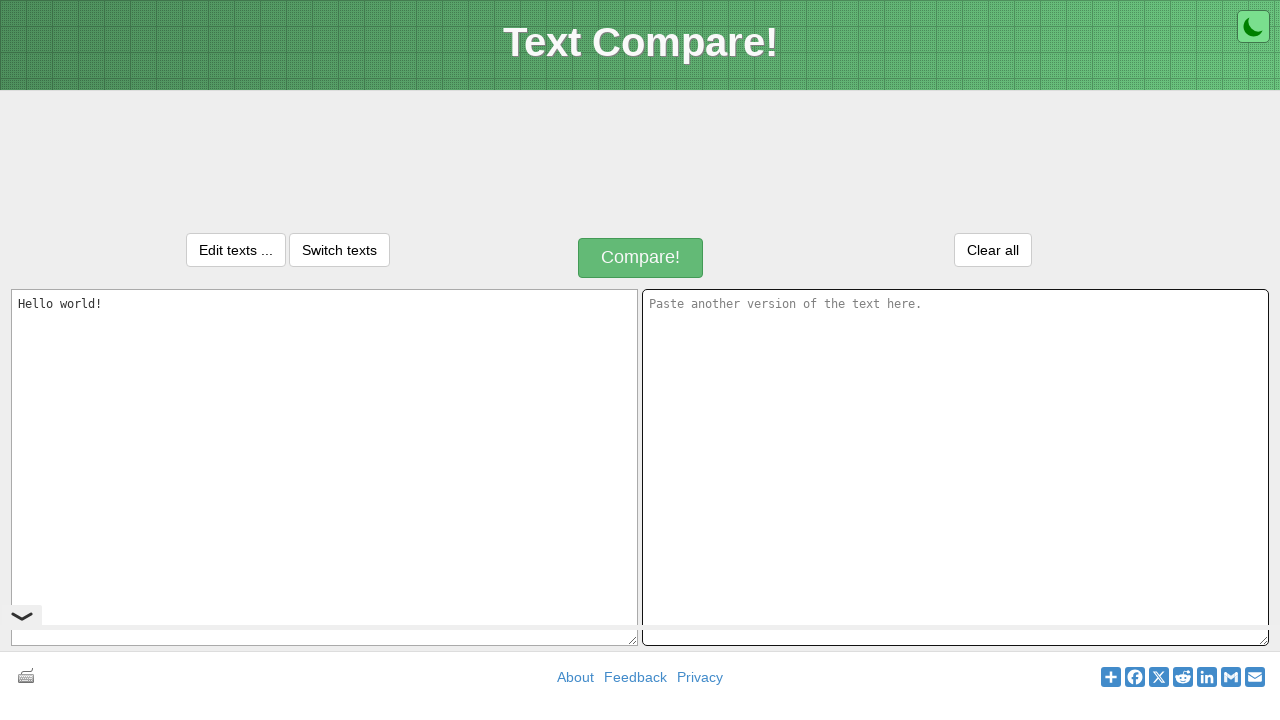

Pasted copied text into the second textarea using Ctrl+V on textarea#inputText2
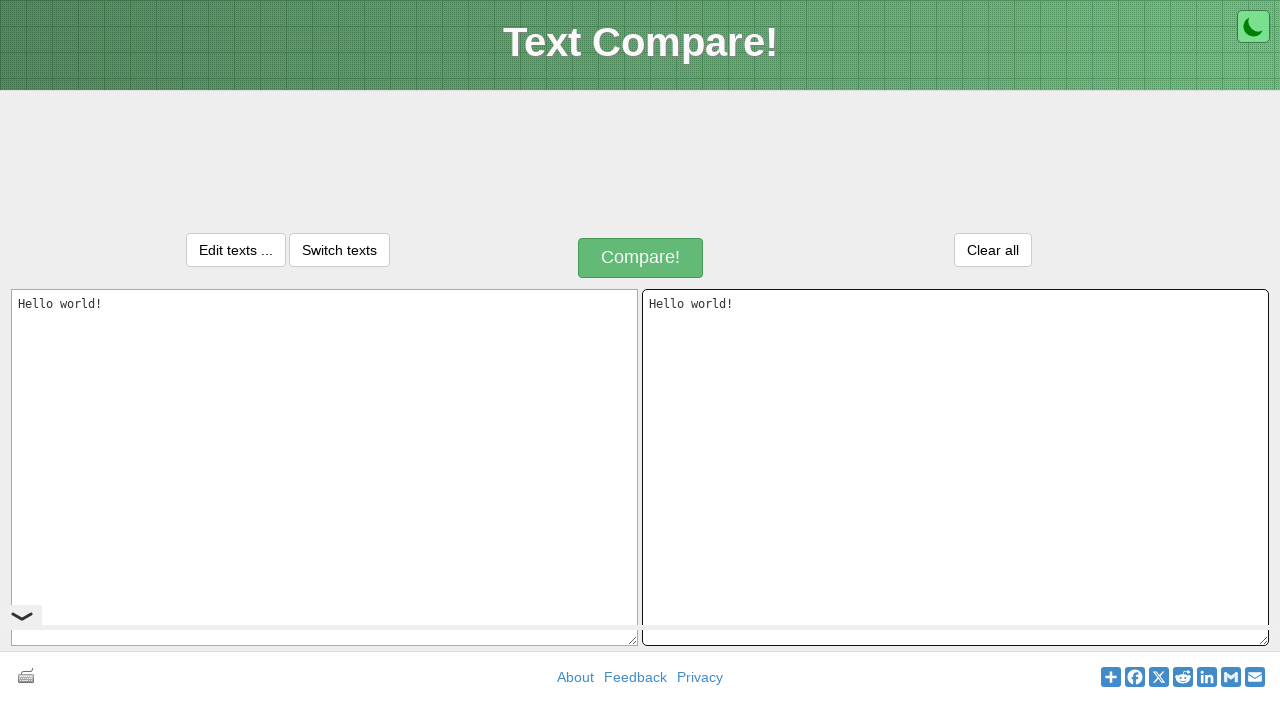

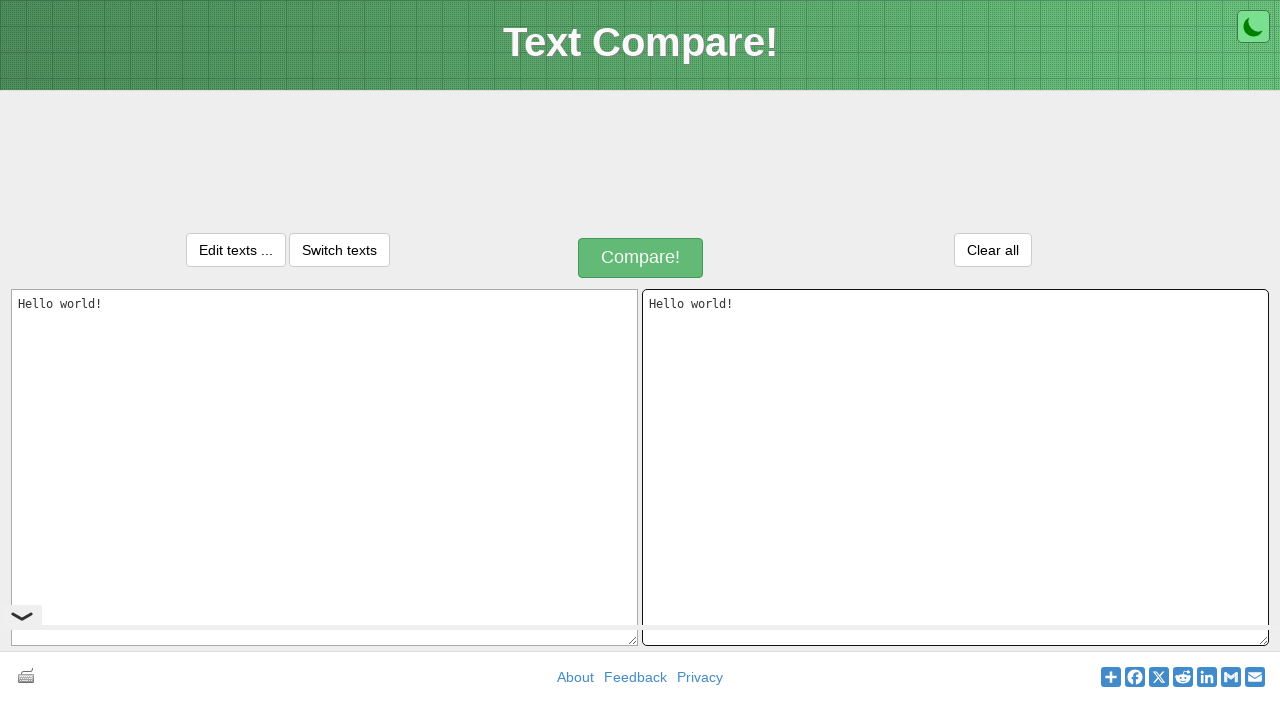